Tests login failure with invalid password by entering a valid username with an incorrect password and verifying the error message is displayed

Starting URL: https://www.saucedemo.com/

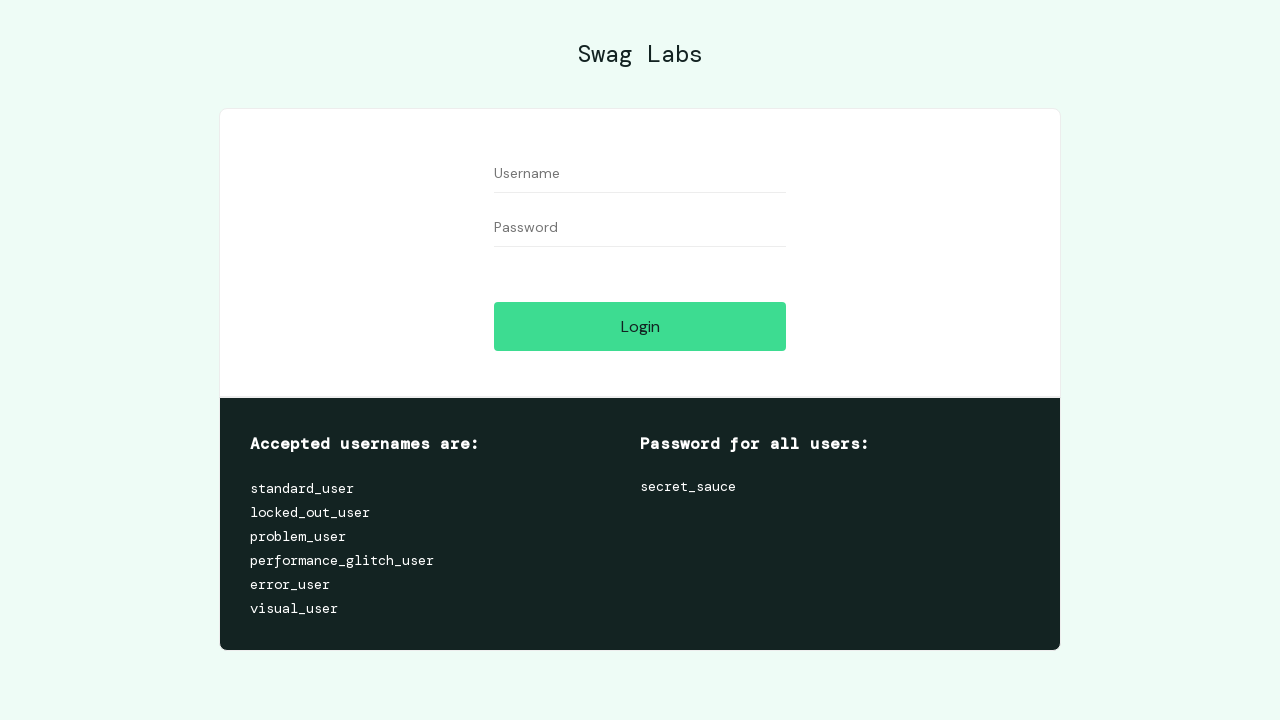

Filled username field with 'standard_user' on #user-name
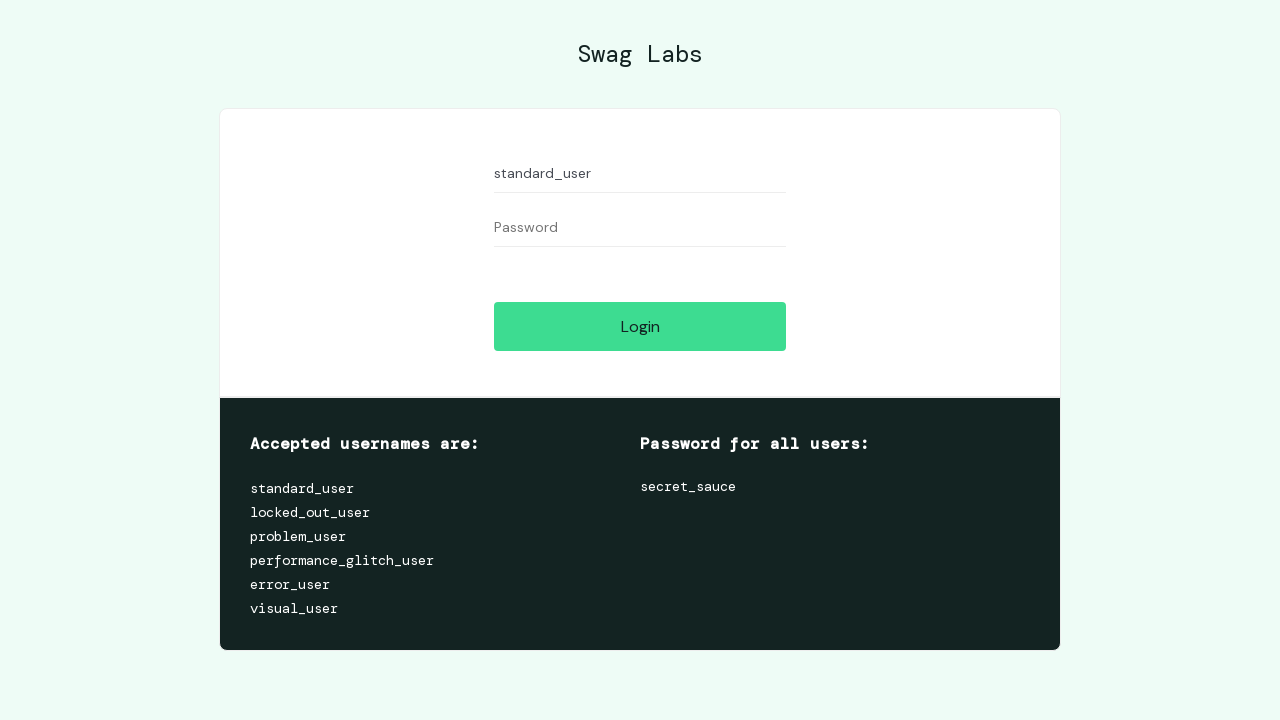

Filled password field with incorrect password 'SENHA_ERRADA' on #password
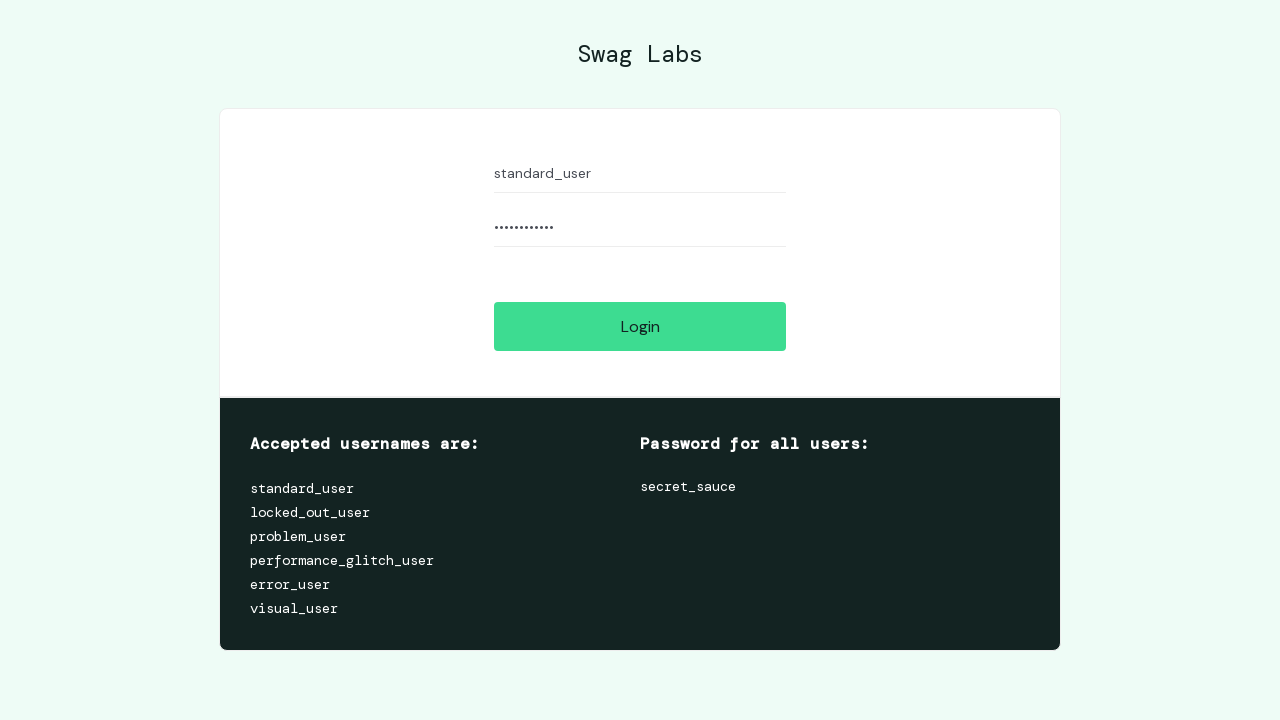

Clicked login button at (640, 326) on #login-button
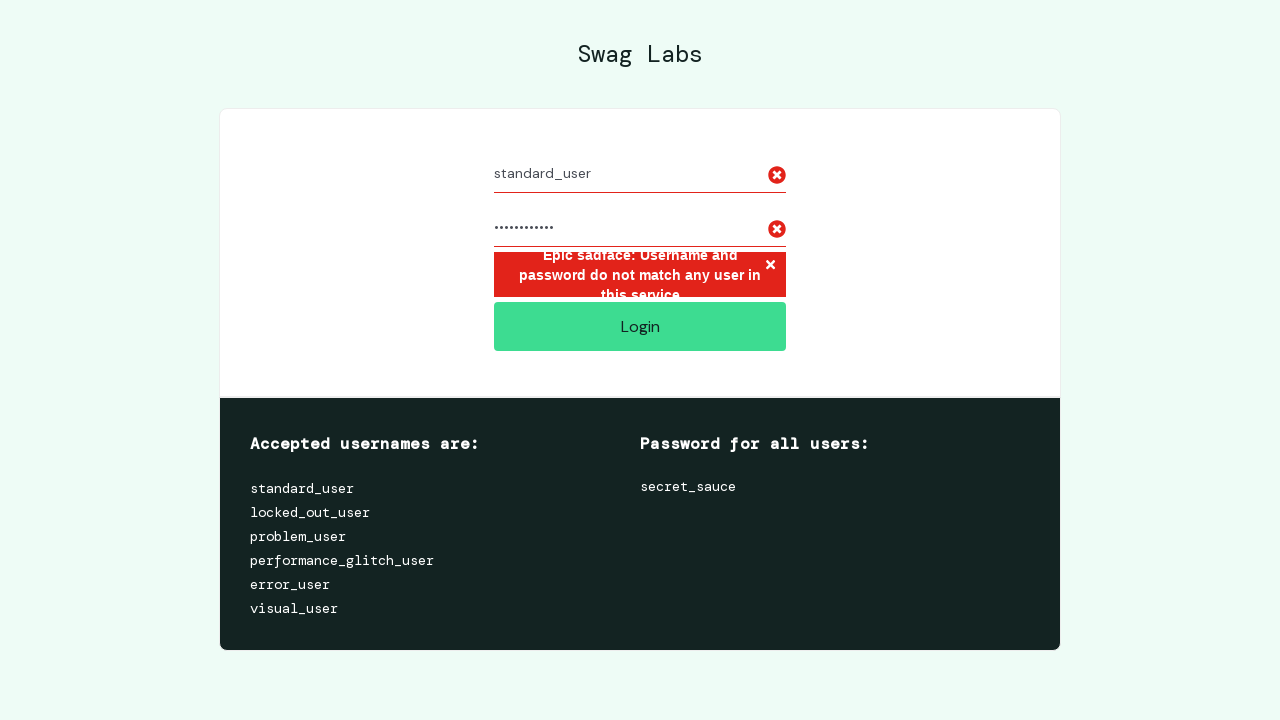

Error message container appeared
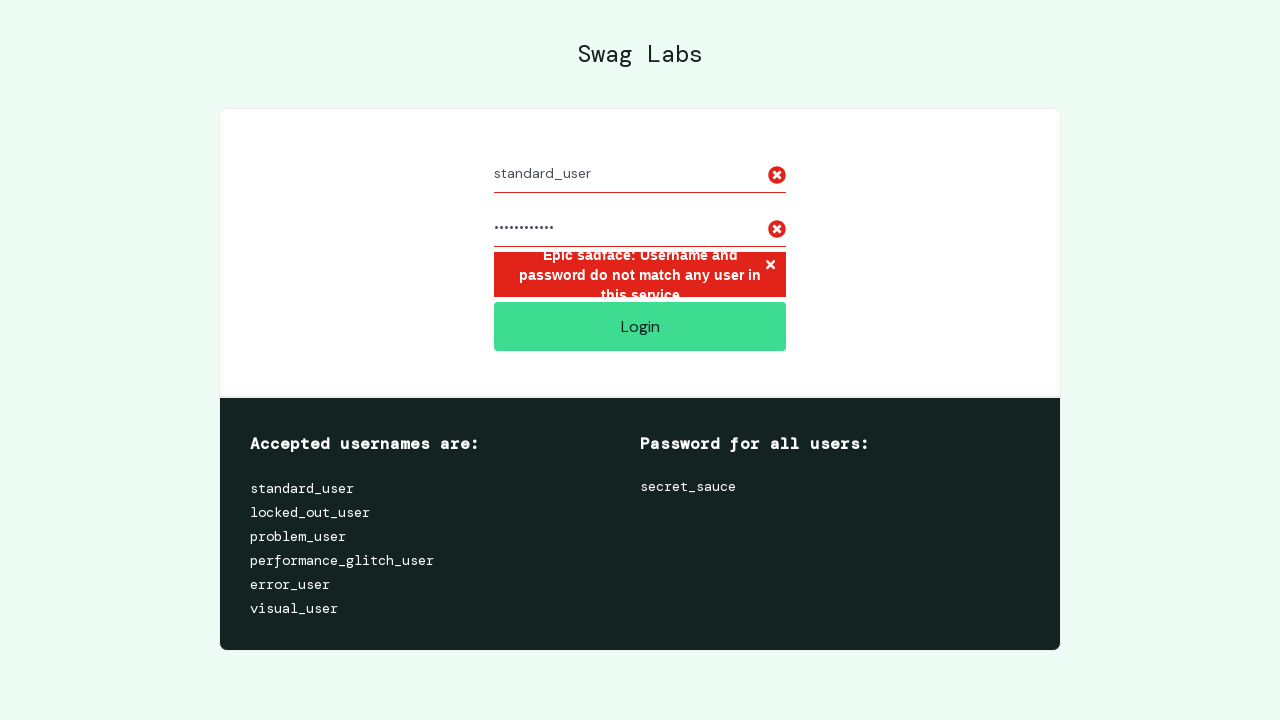

Error message container is visible
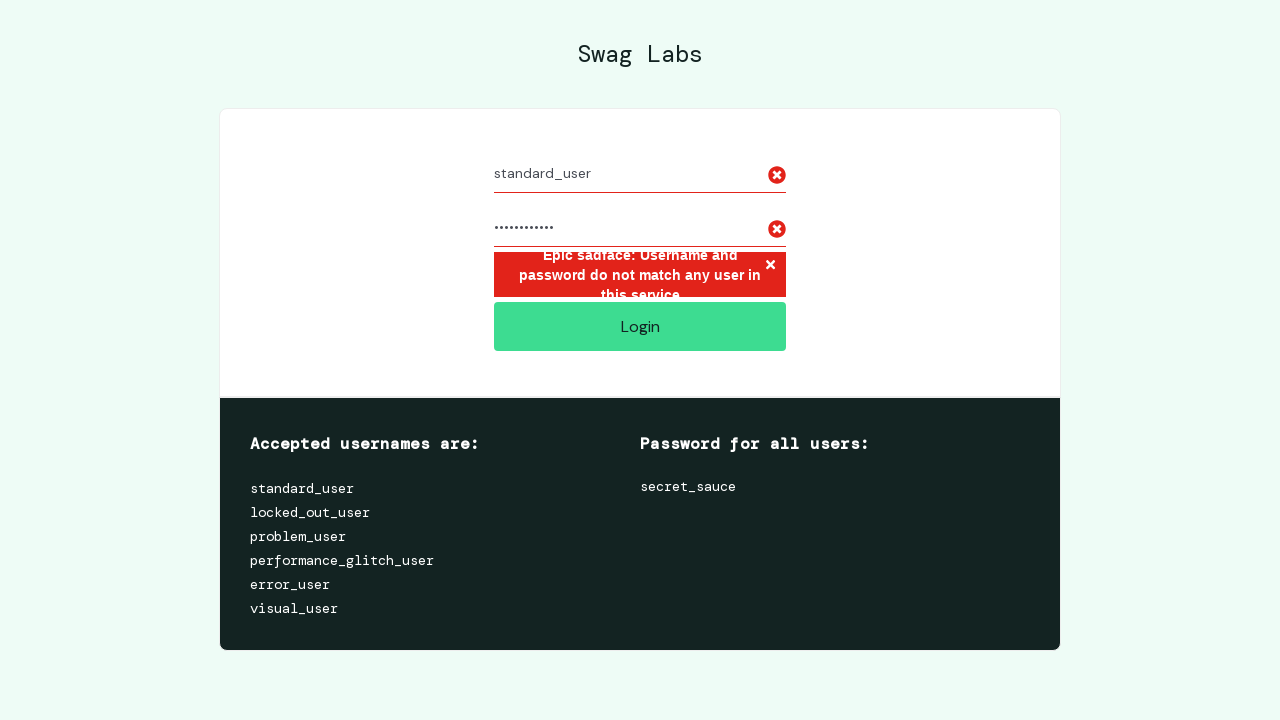

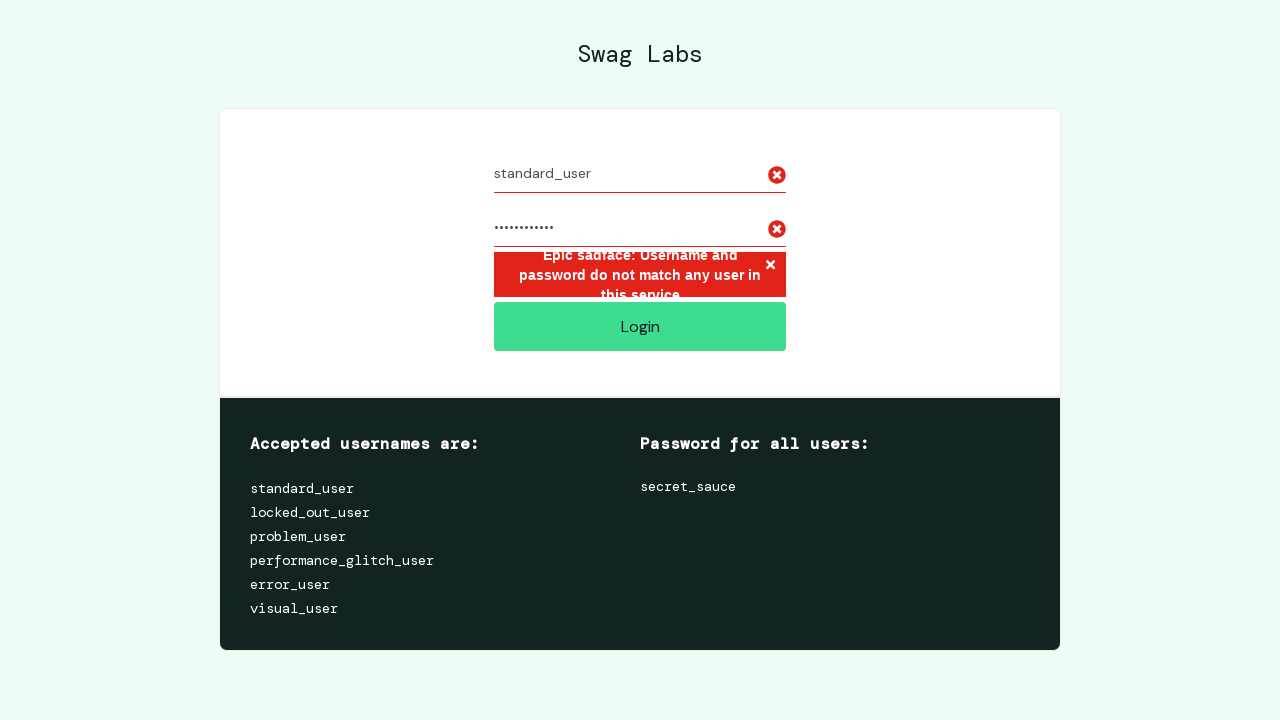